Tests console log functionality by clicking a button that generates a console log entry and verifying the log message

Starting URL: https://www.selenium.dev/selenium/web/bidi/logEntryAdded.html

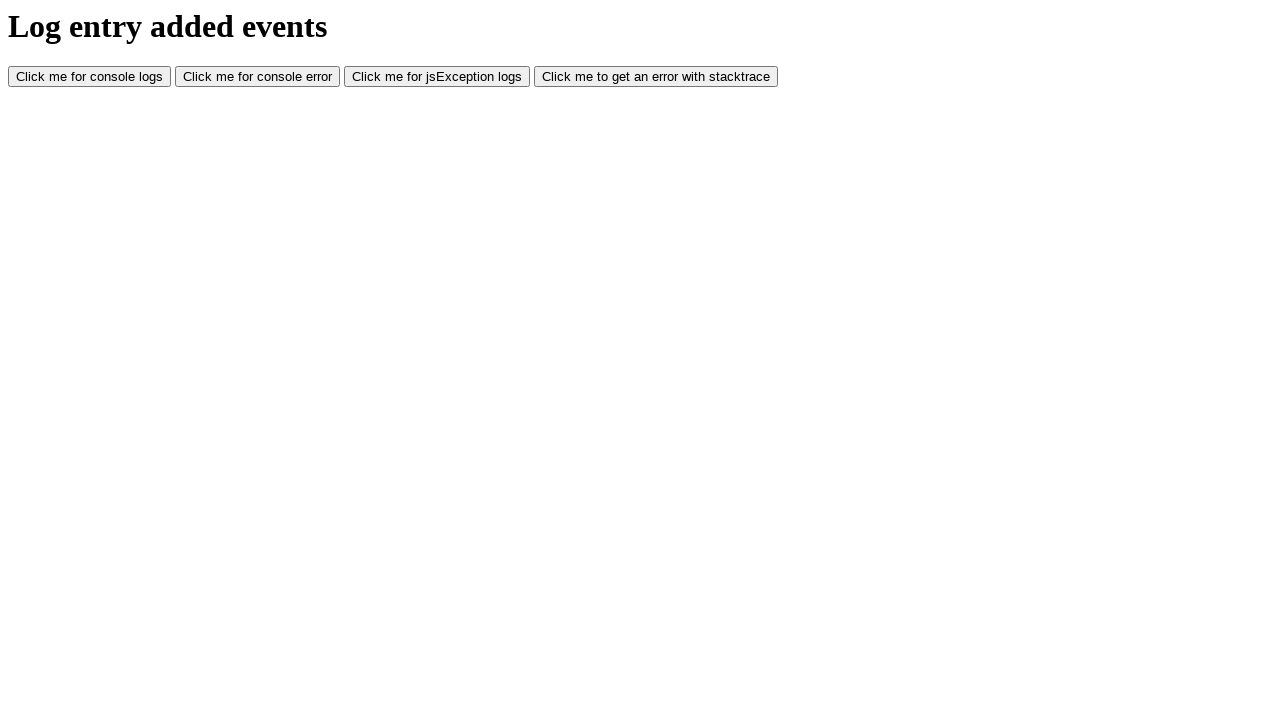

Clicked button to generate console log entry at (90, 77) on button#consoleLog
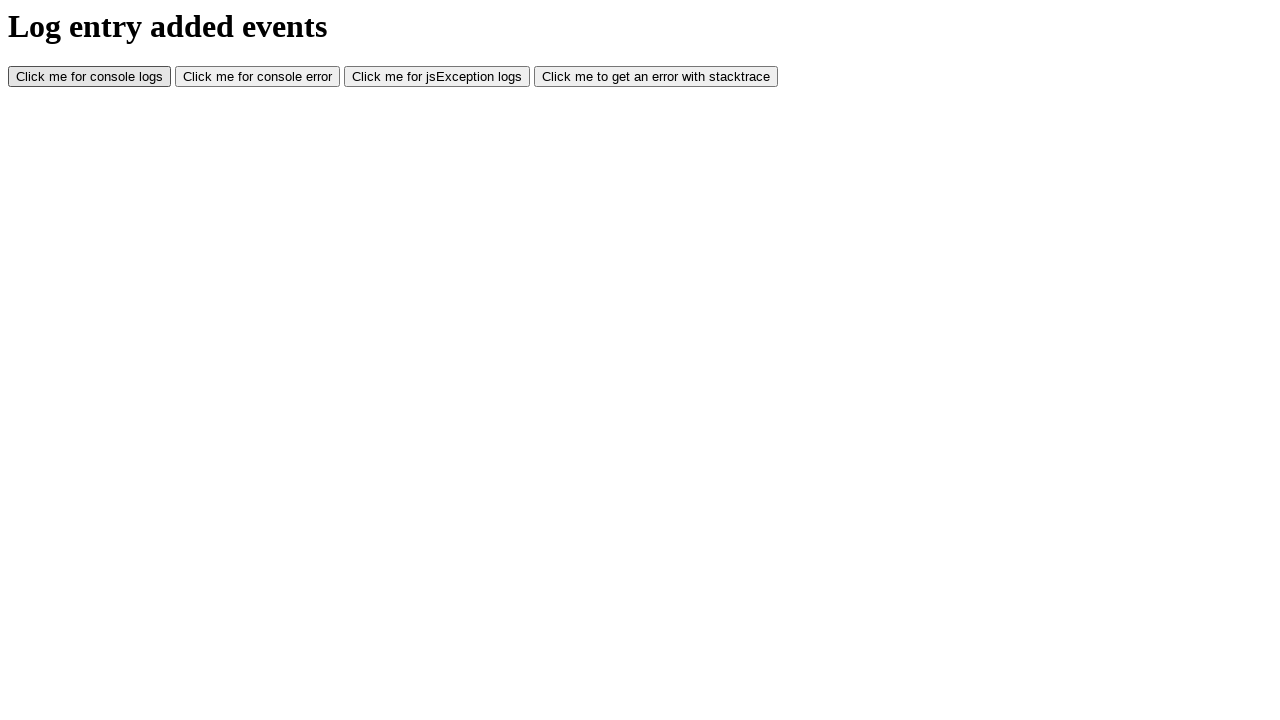

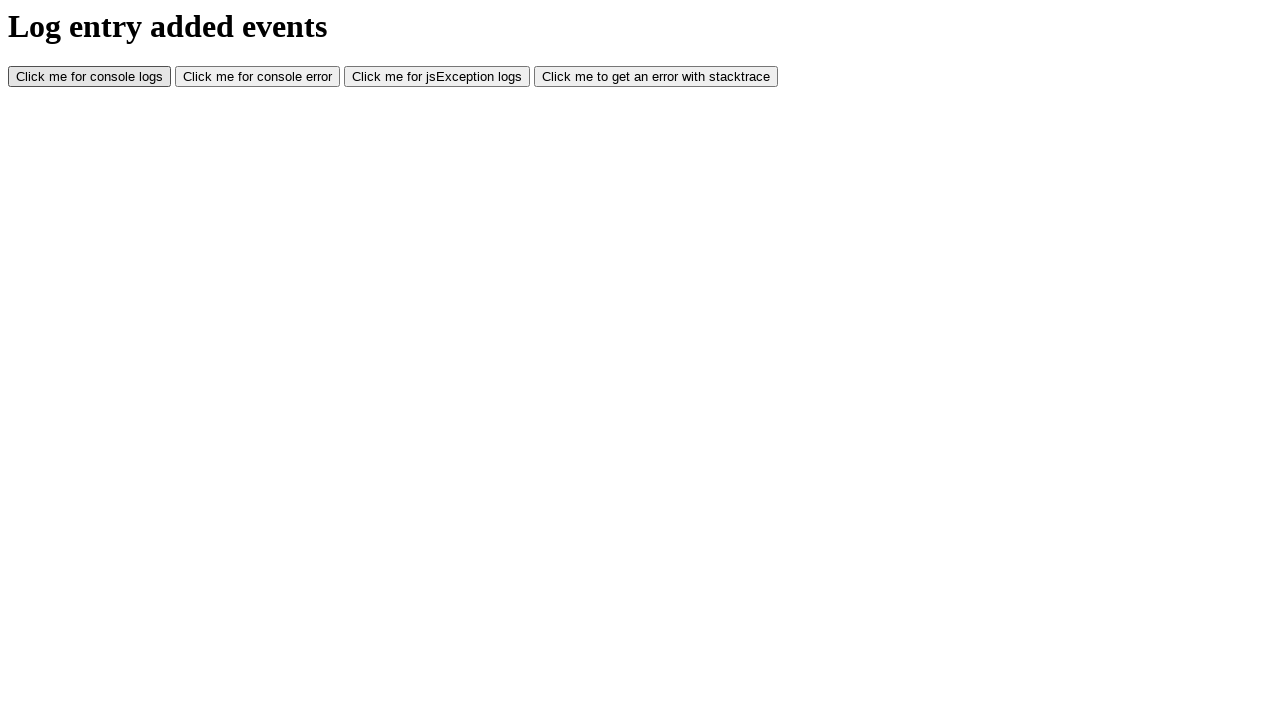